Tests sidebar navigation by clicking on "Информация о релизах" (Release Notes) link and verifying the URL and page heading

Starting URL: https://qatools.ru/docs/

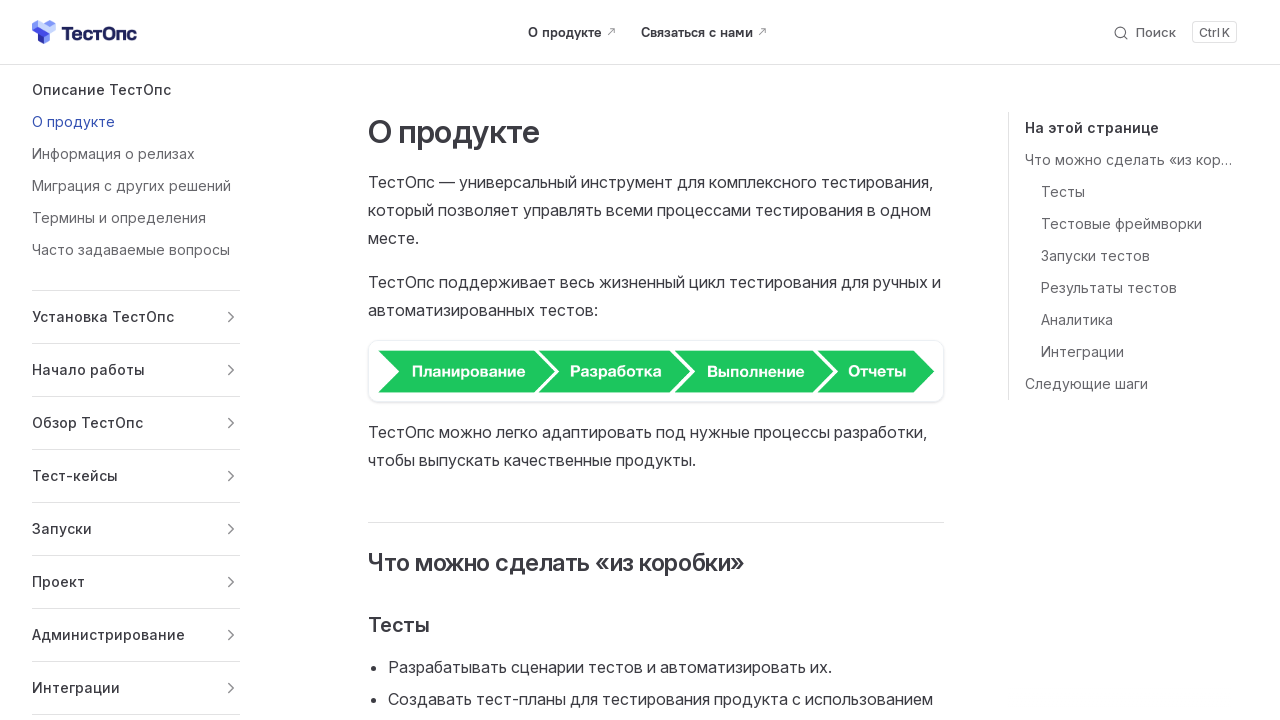

Clicked on 'Информация о релизах' (Release Notes) link in the sidebar at (136, 154) on text=Информация о релизах
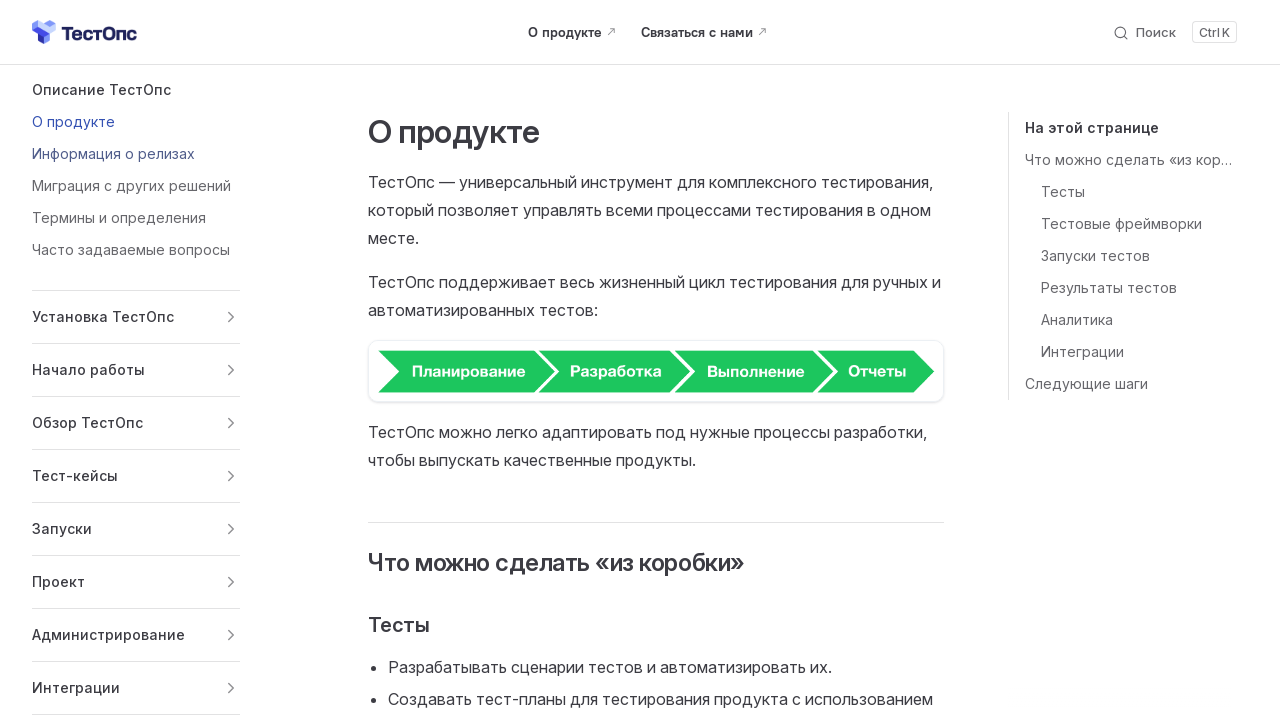

Verified URL contains 'release-notes'
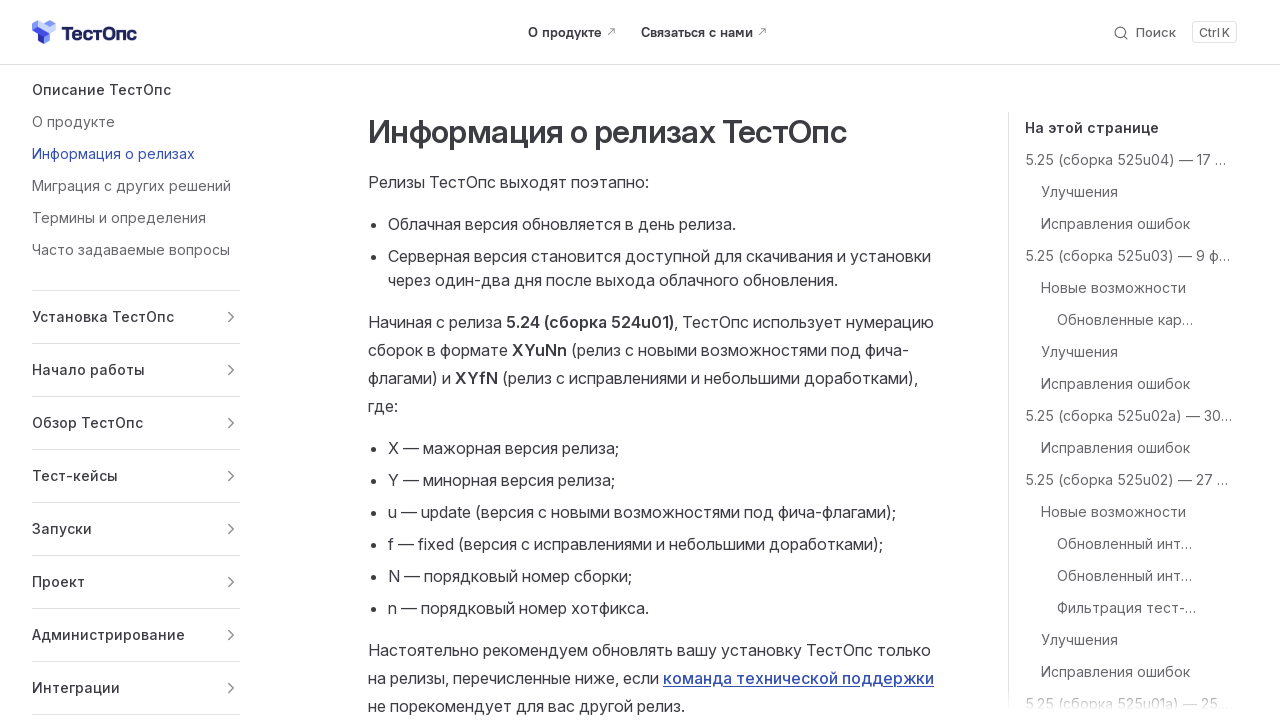

Verified page heading contains 'Информация о релизах ТестОпс'
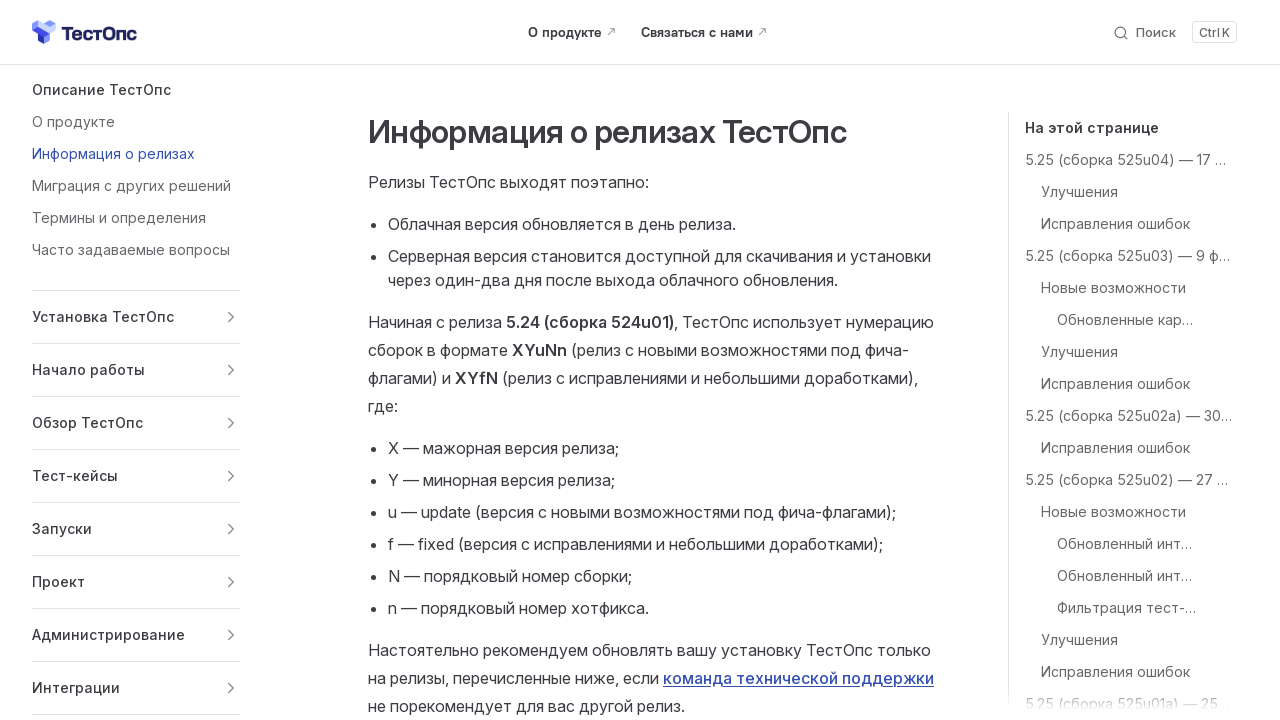

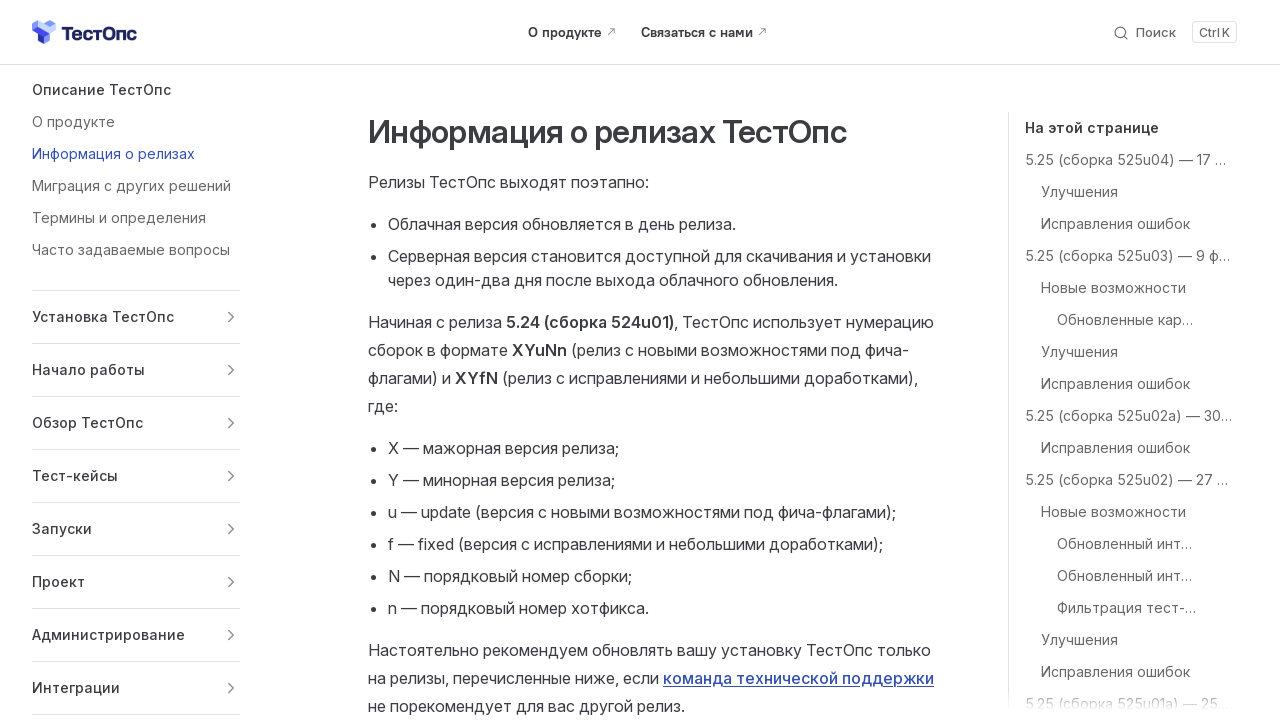